Tests that clicking the Sign up link navigates to the signup page

Starting URL: https://cannatrader-frontend.vercel.app/home

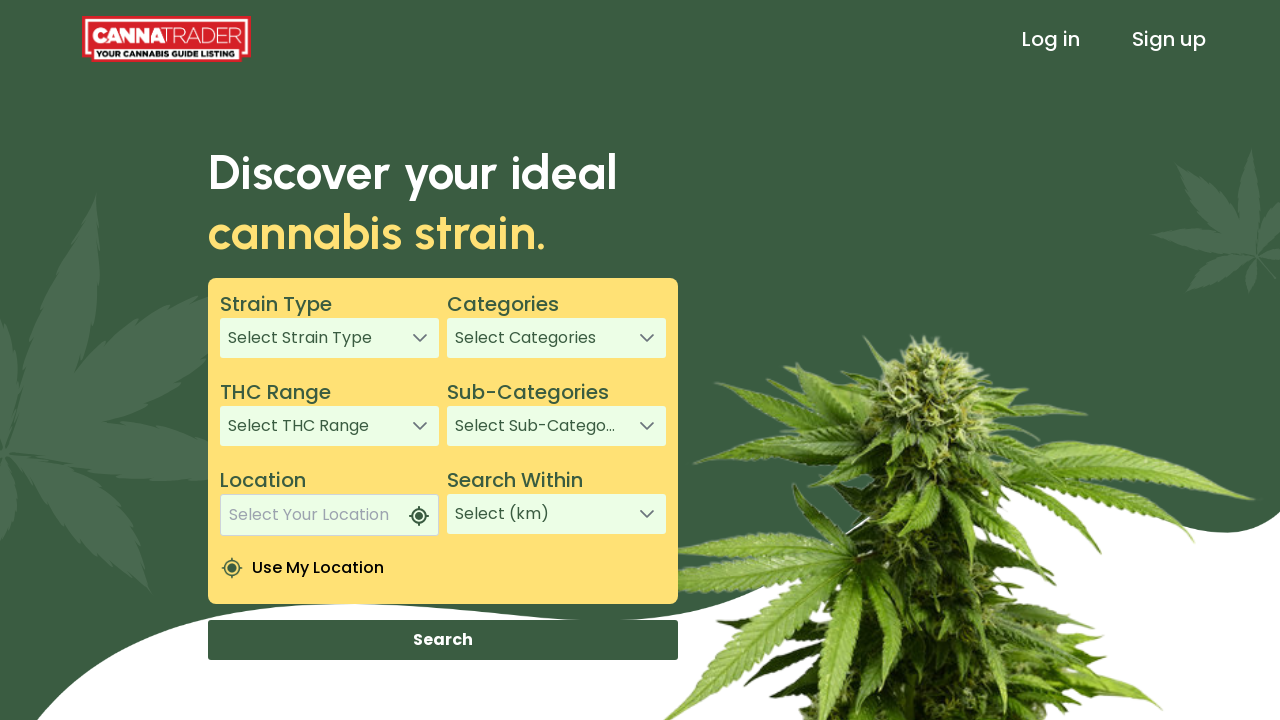

Clicked the Sign up link in the header at (1169, 39) on xpath=/html/body/app-root/app-header/div[1]/header/div[3]/a[2]
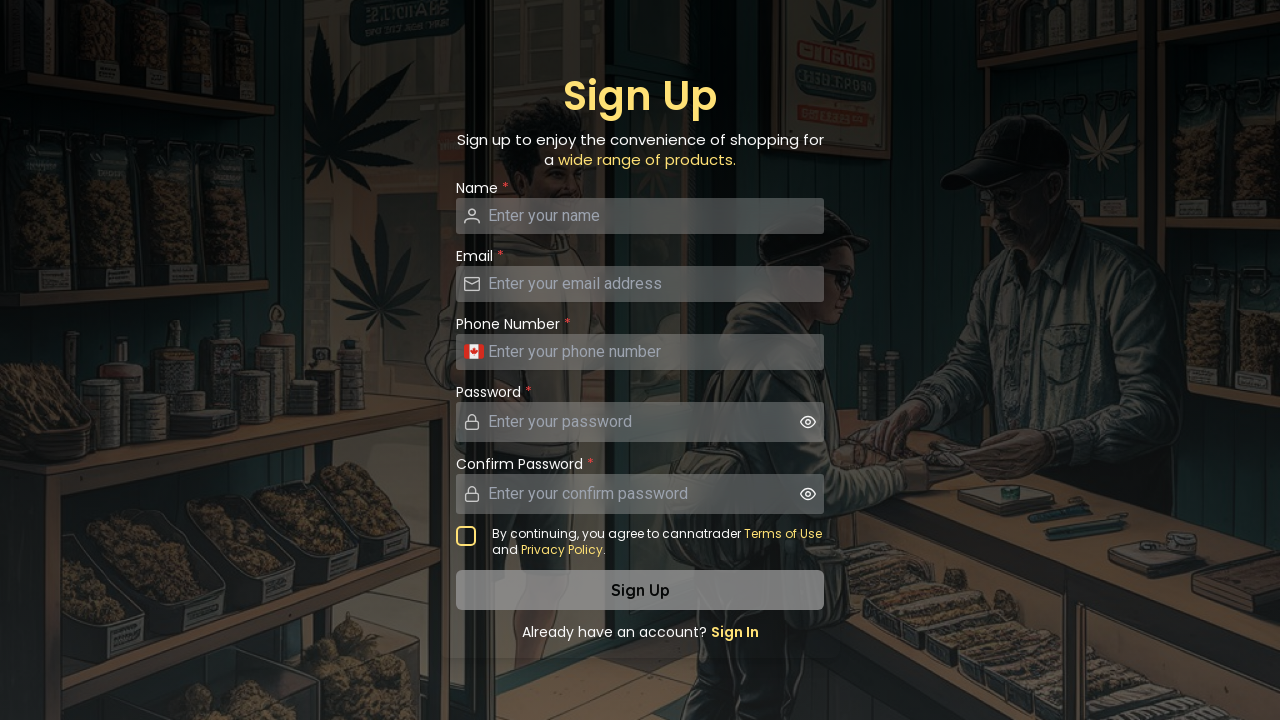

Verified navigation to signup page
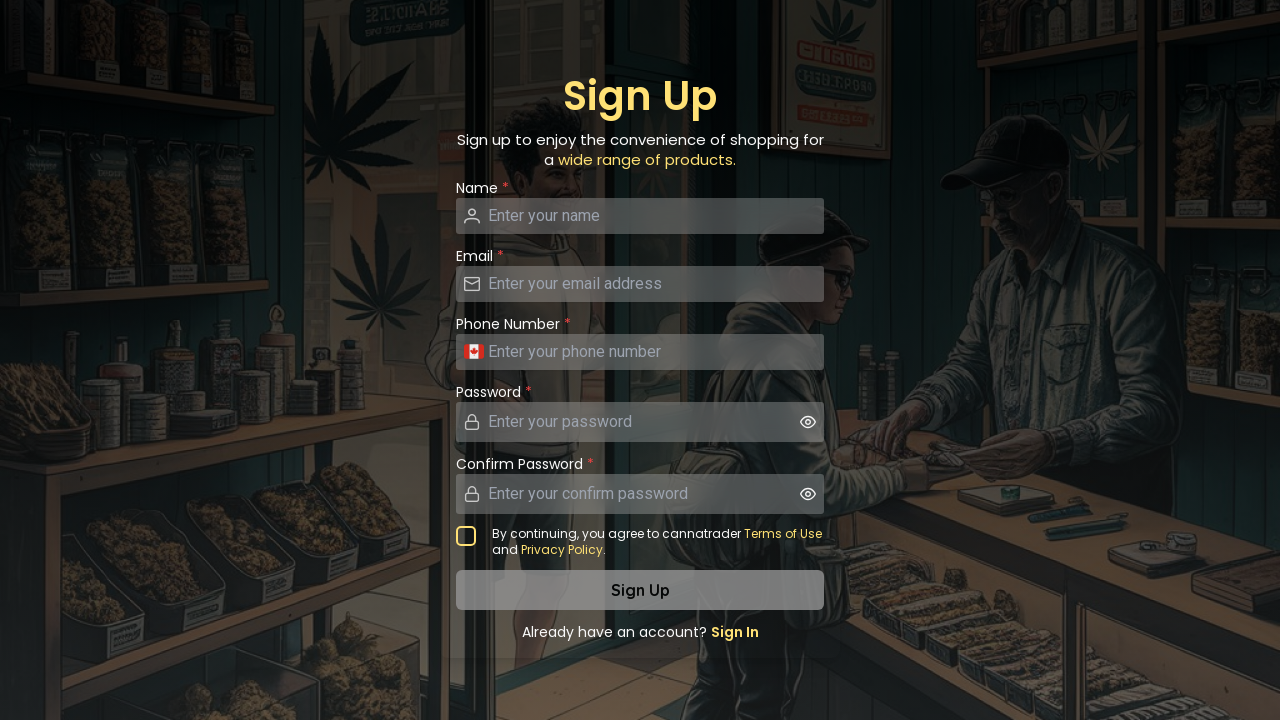

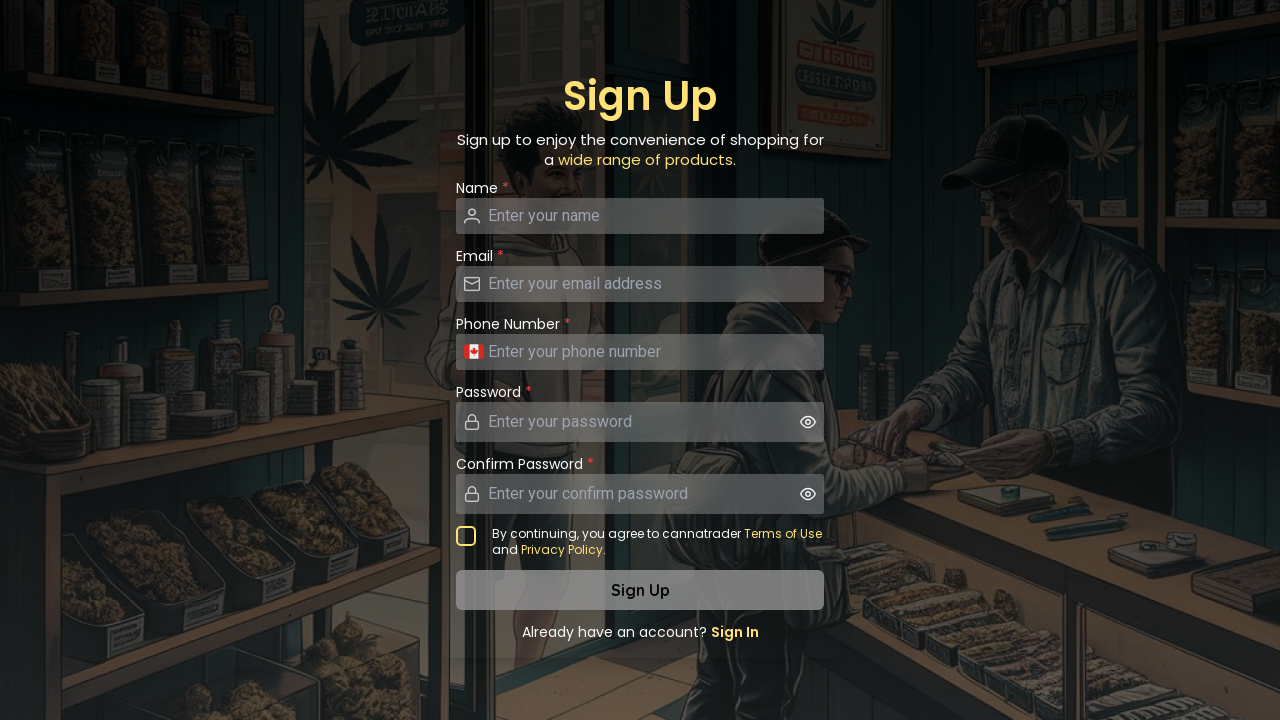